Tests window switching functionality by clicking a link that opens a new window, extracting text from the child window, and using that text in the parent window's username field

Starting URL: https://rahulshettyacademy.com/loginpagePractise/

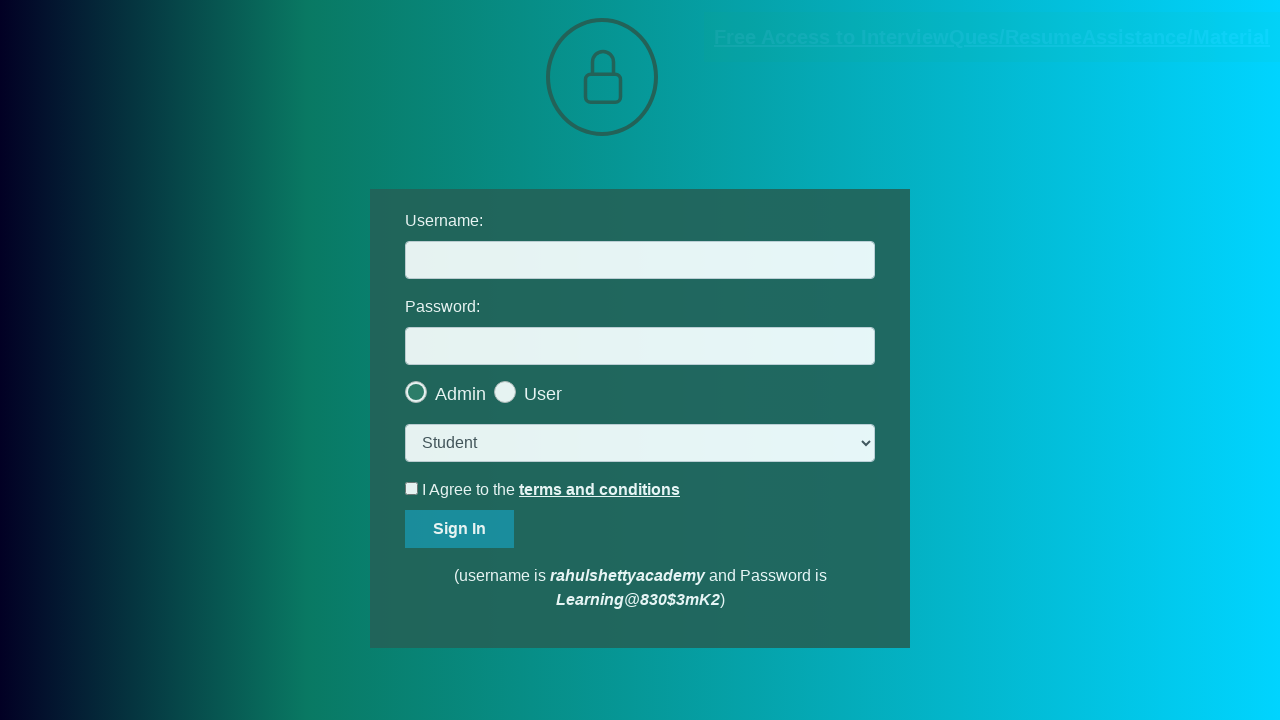

Clicked blinking text link to open new window at (992, 37) on a.blinkingText
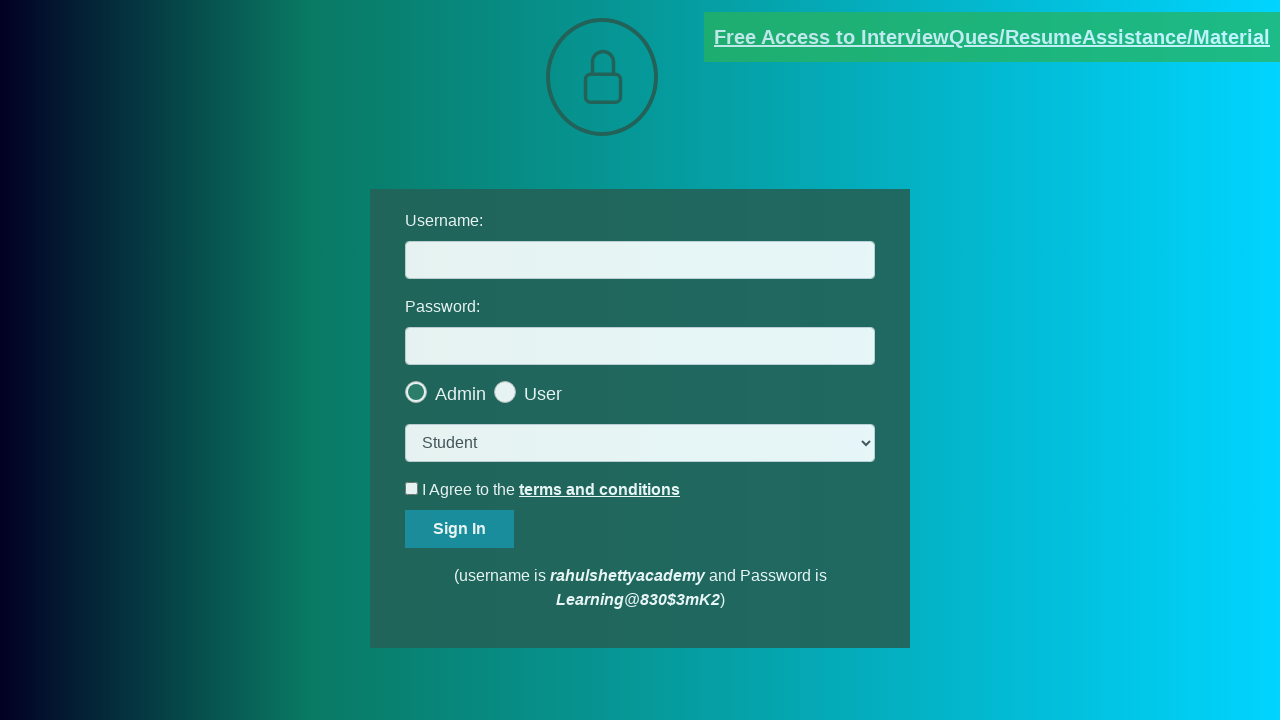

New child window opened and captured
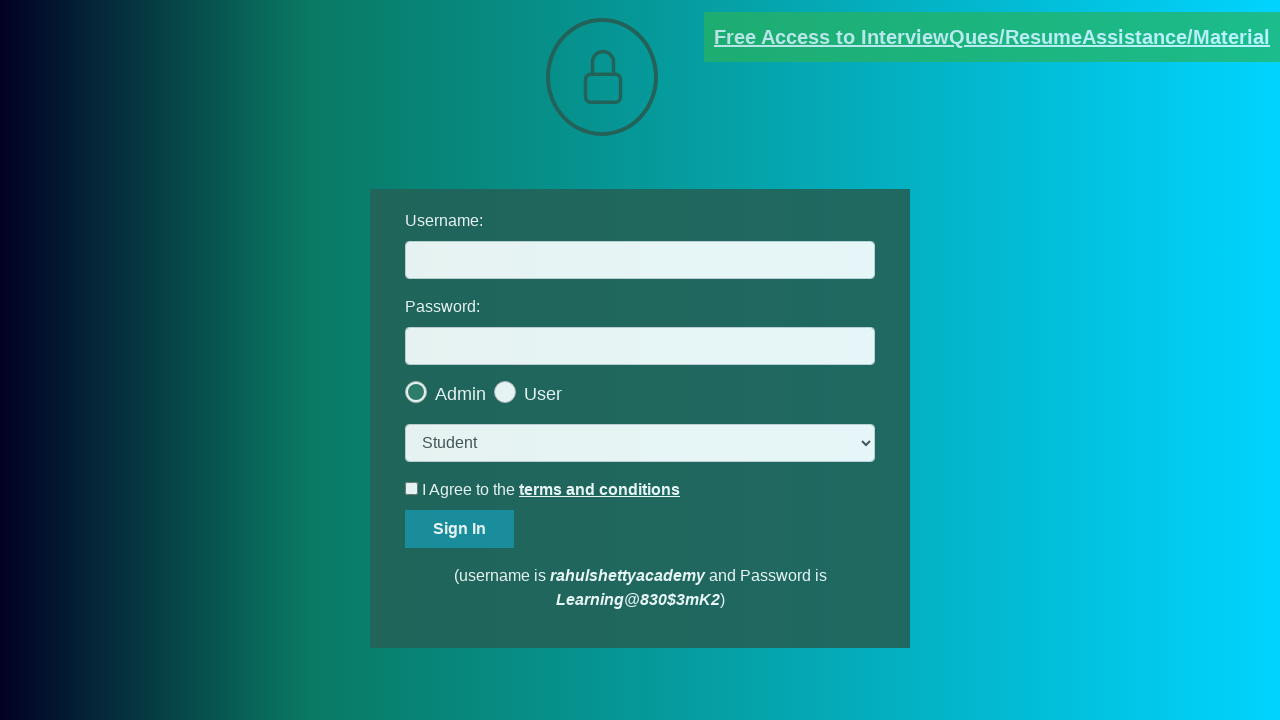

Extracted email text from child window
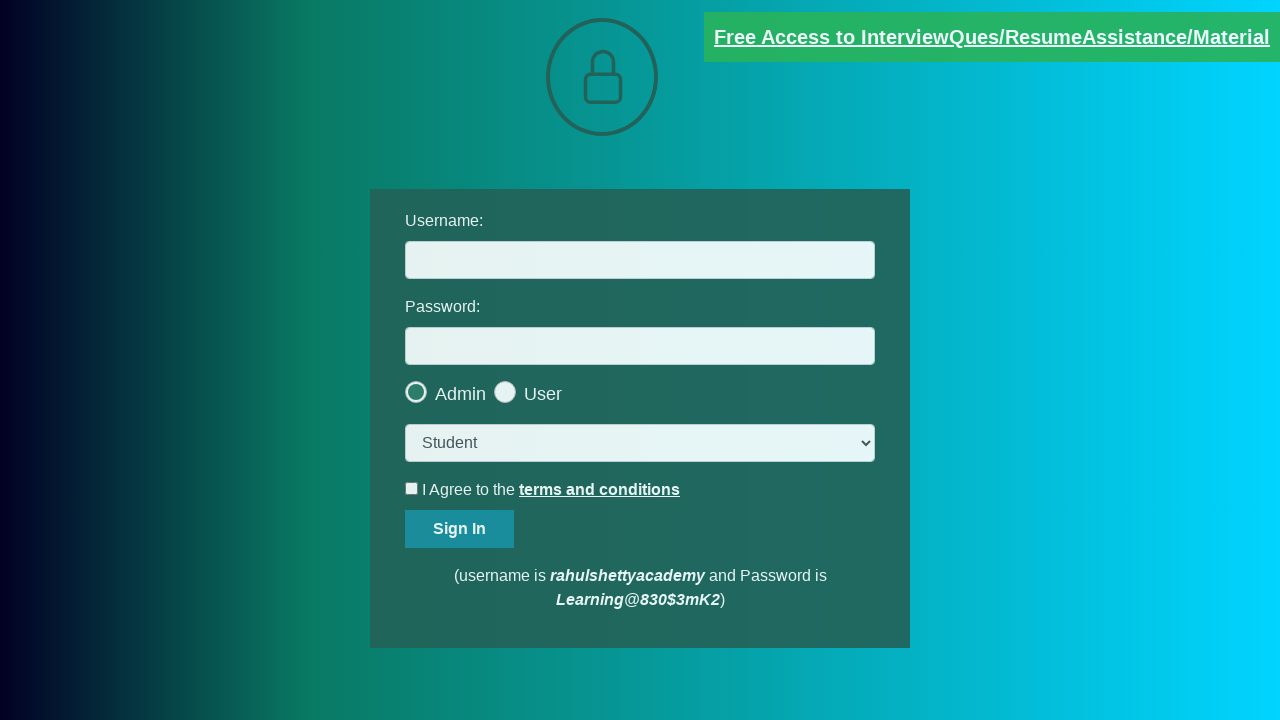

Parsed email address from text: mentor@rahulshettyacademy.com
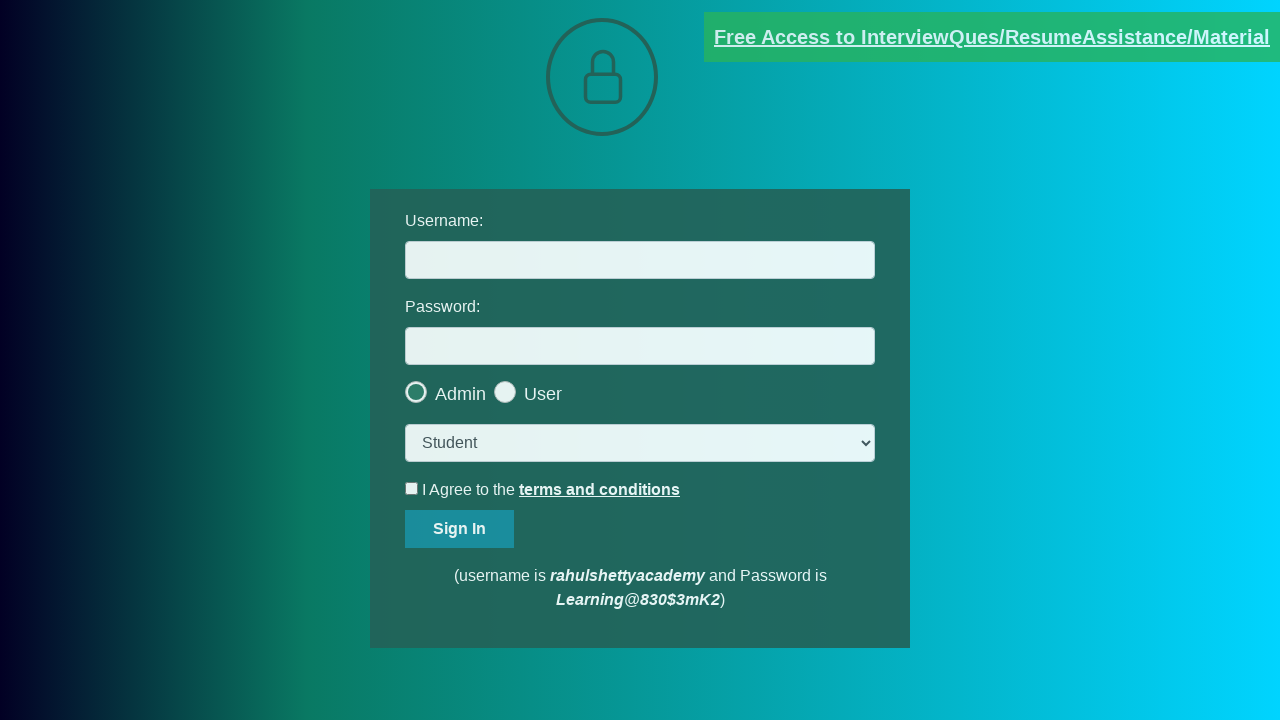

Closed child window
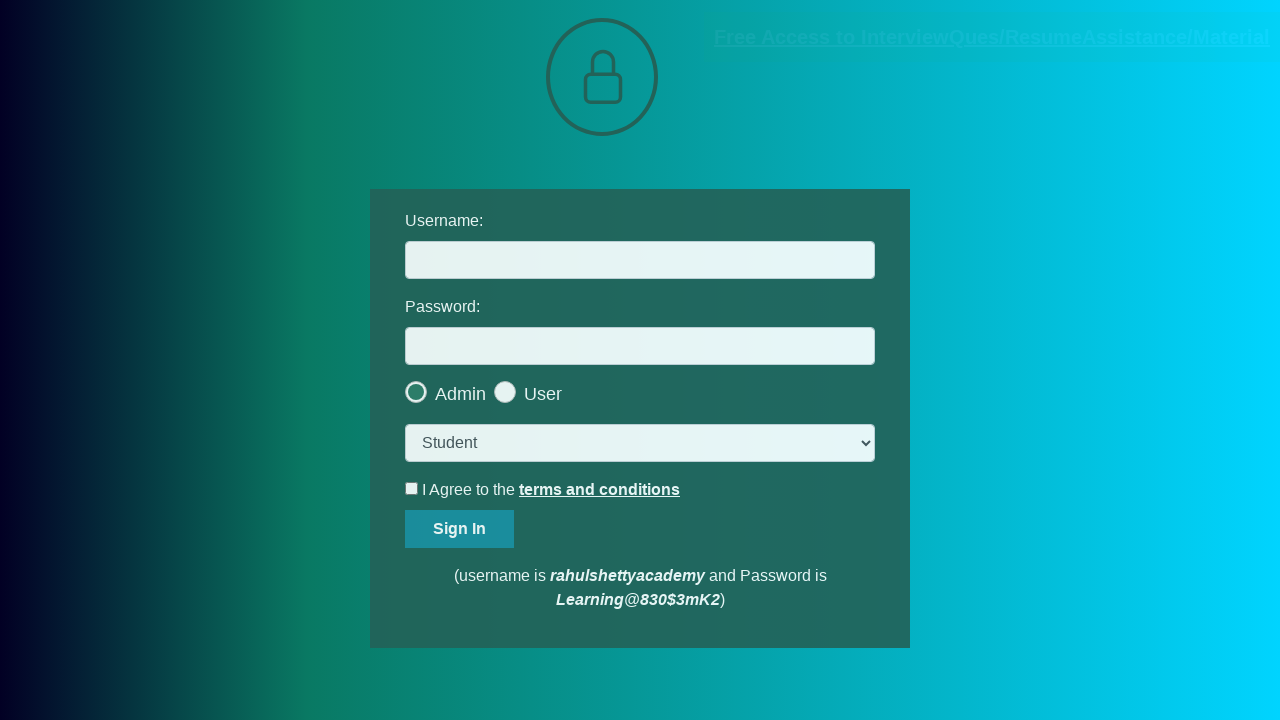

Filled username field with extracted email: mentor@rahulshettyacademy.com on #username
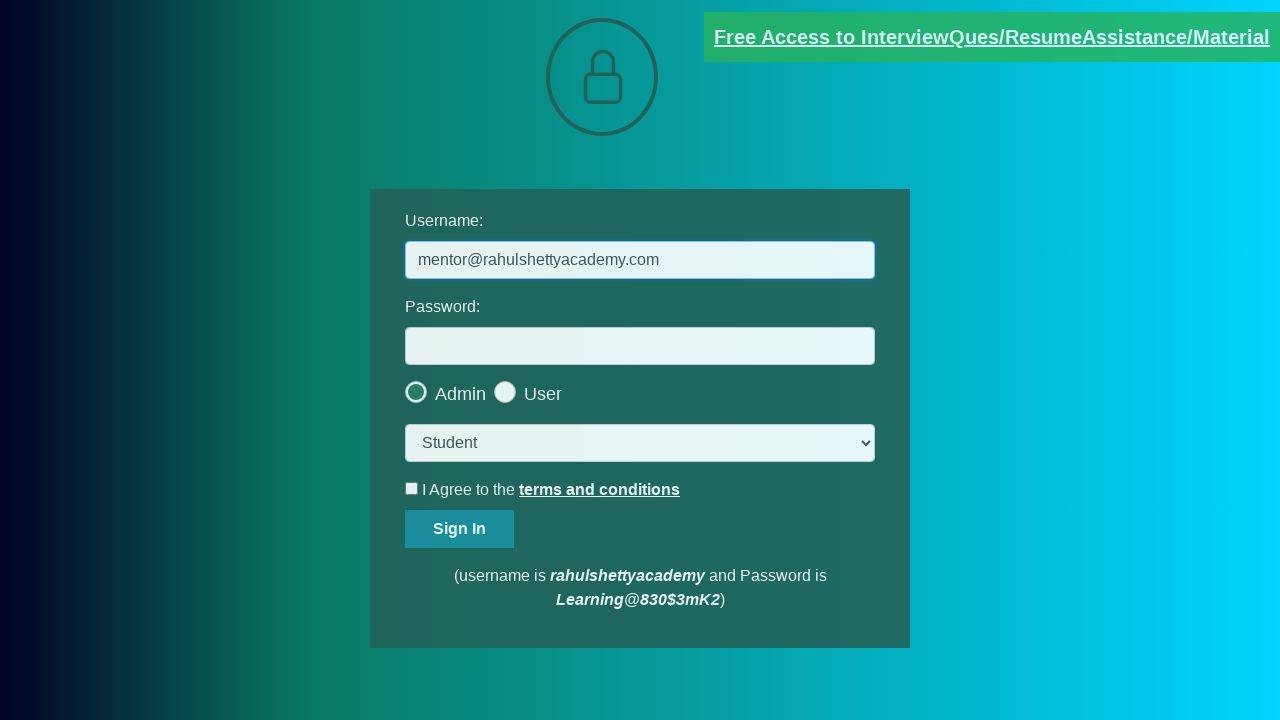

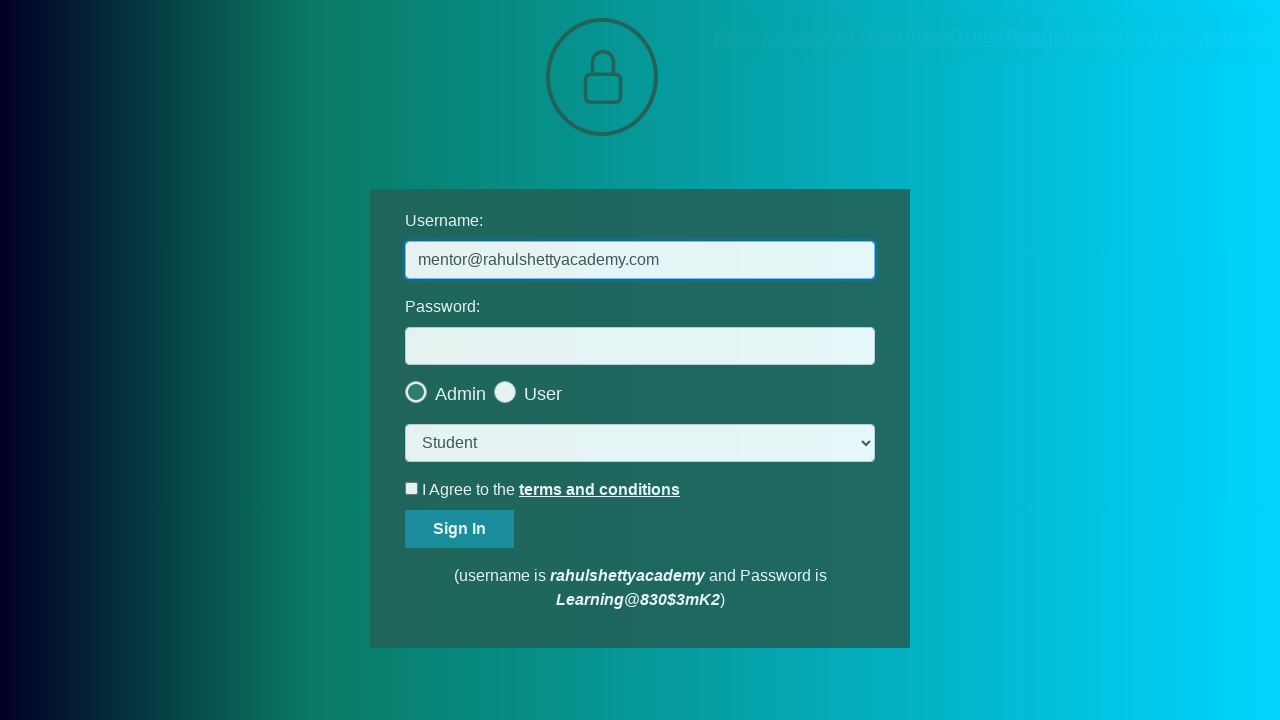